Tests drag-and-drop functionality by dragging an element and dropping it into a target area within an iframe on the jQuery UI demo page

Starting URL: http://jqueryui.com/droppable/

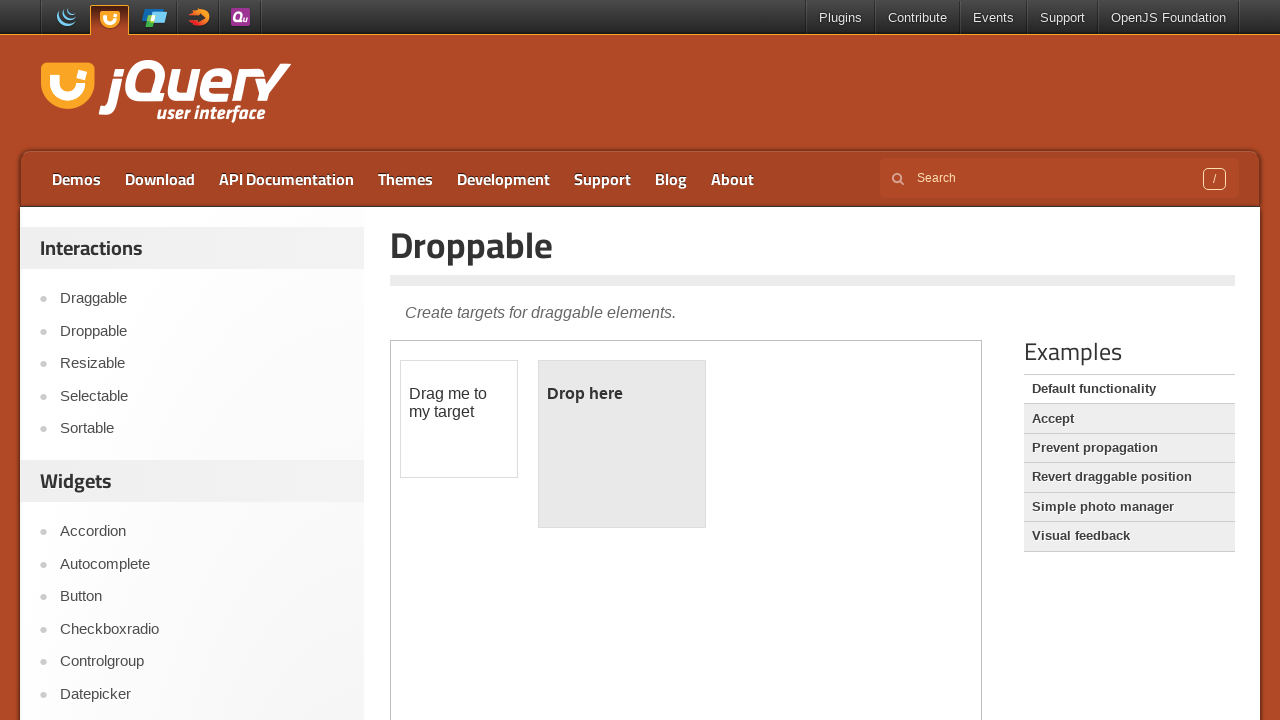

Navigated to jQuery UI droppable demo page
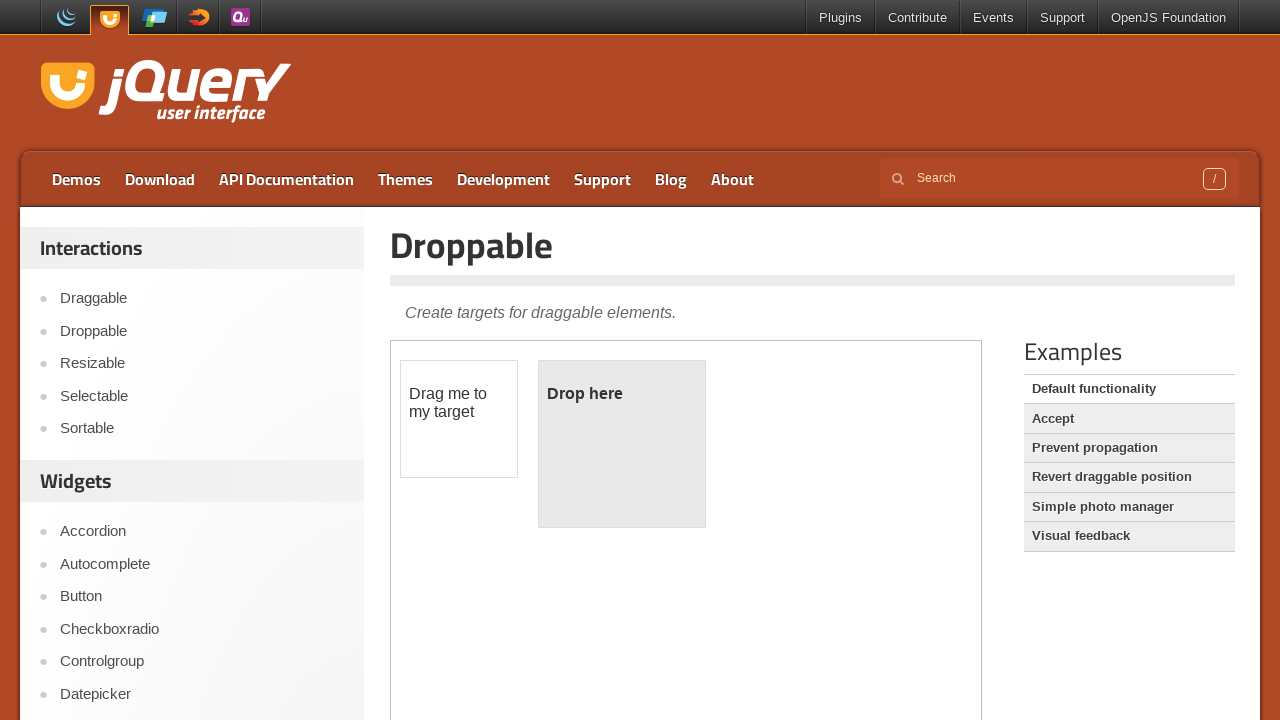

Located the demo iframe
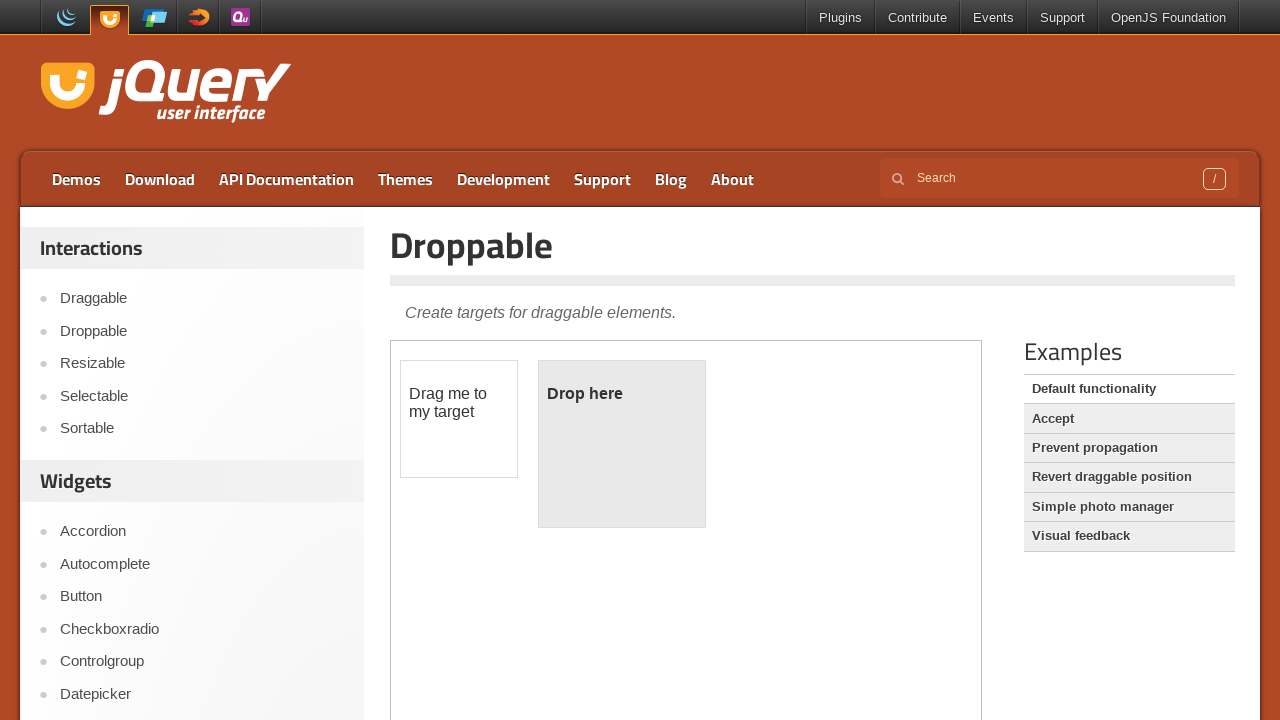

Located the draggable element
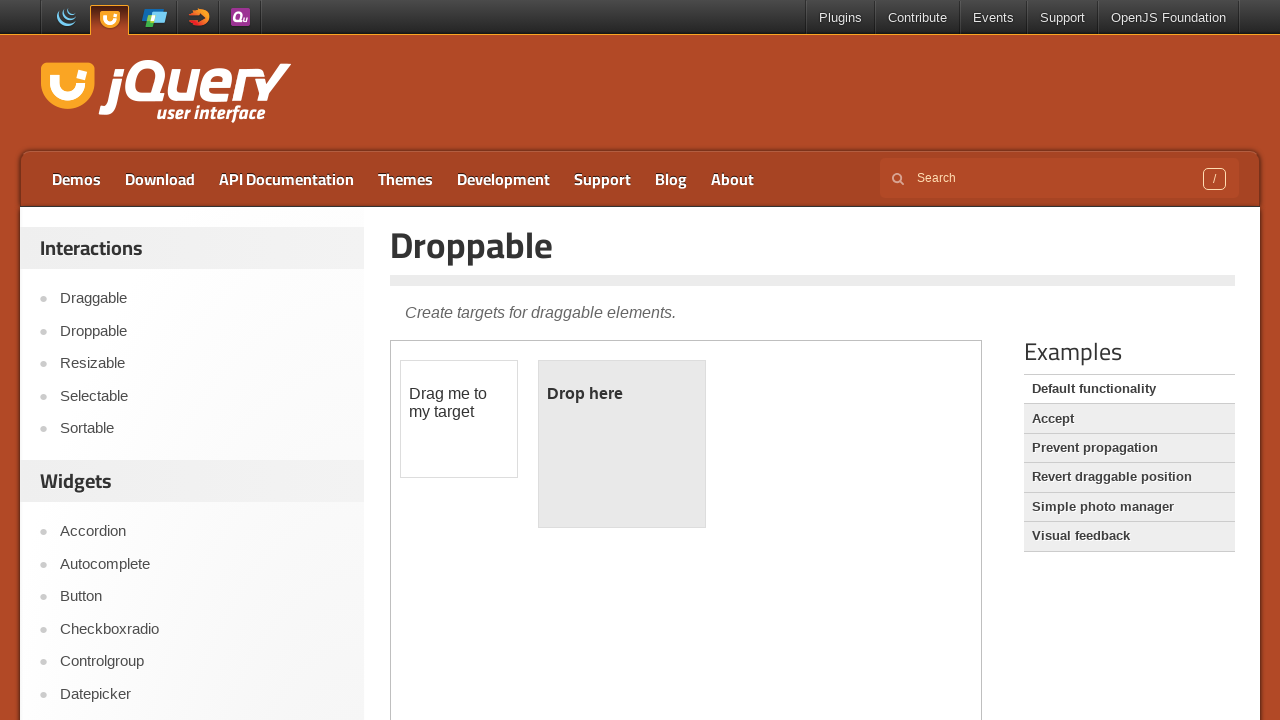

Located the droppable target element
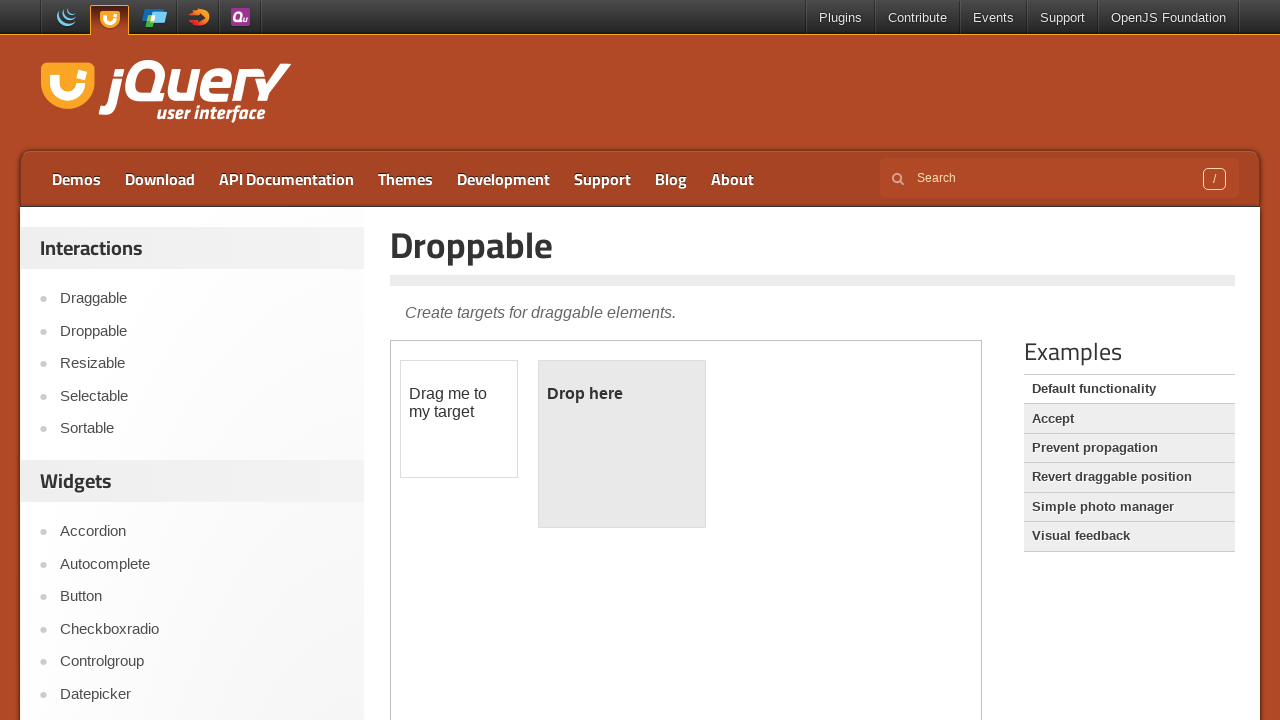

Dragged the draggable element and dropped it into the droppable target at (622, 444)
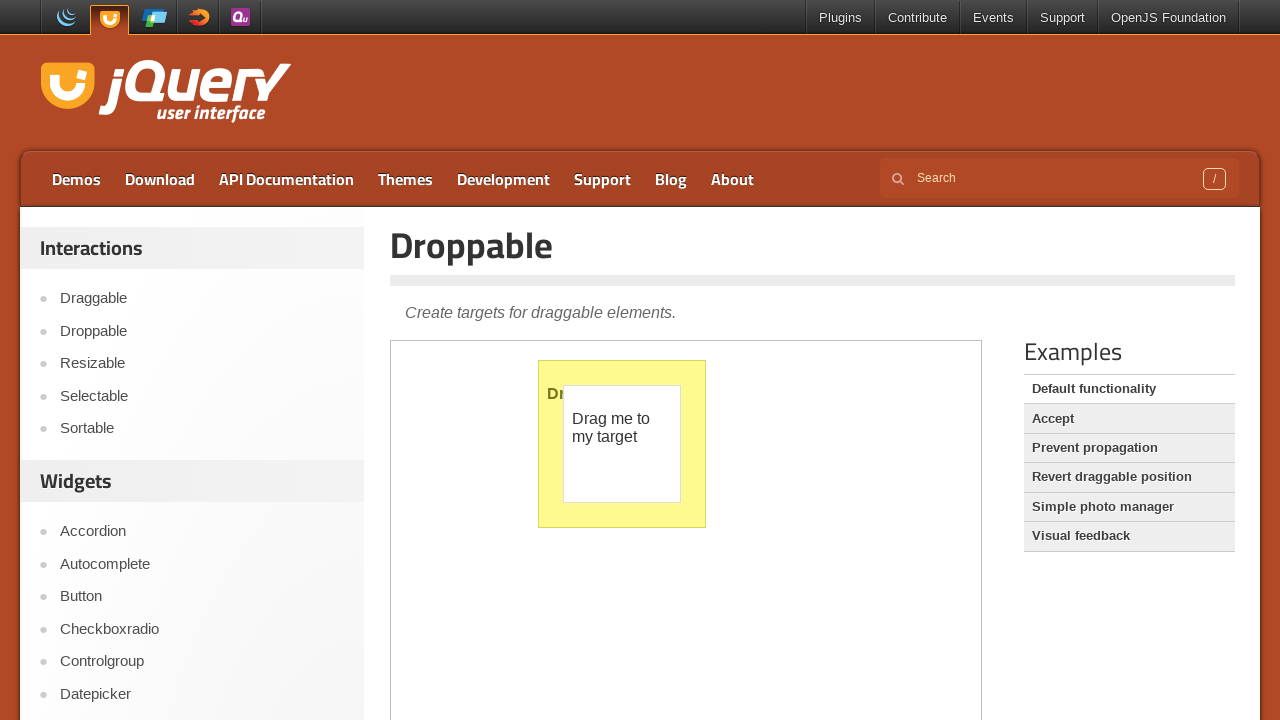

Waited 2 seconds to observe the drag-and-drop result
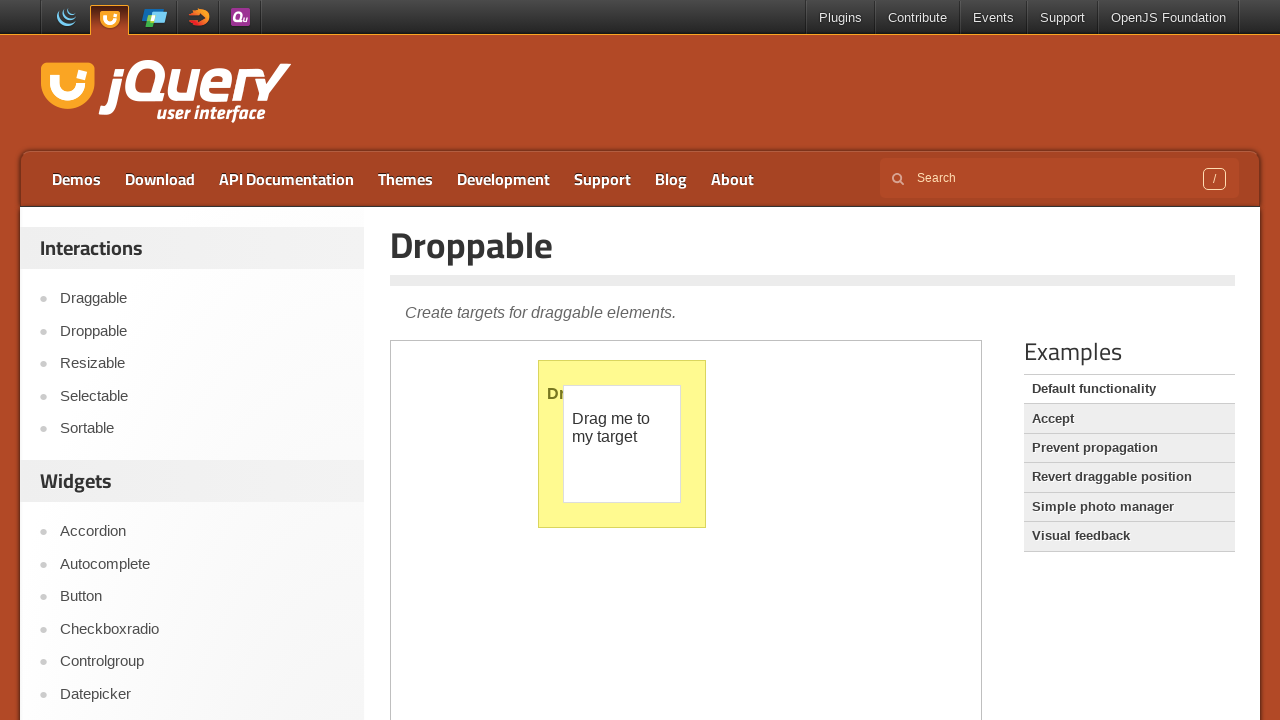

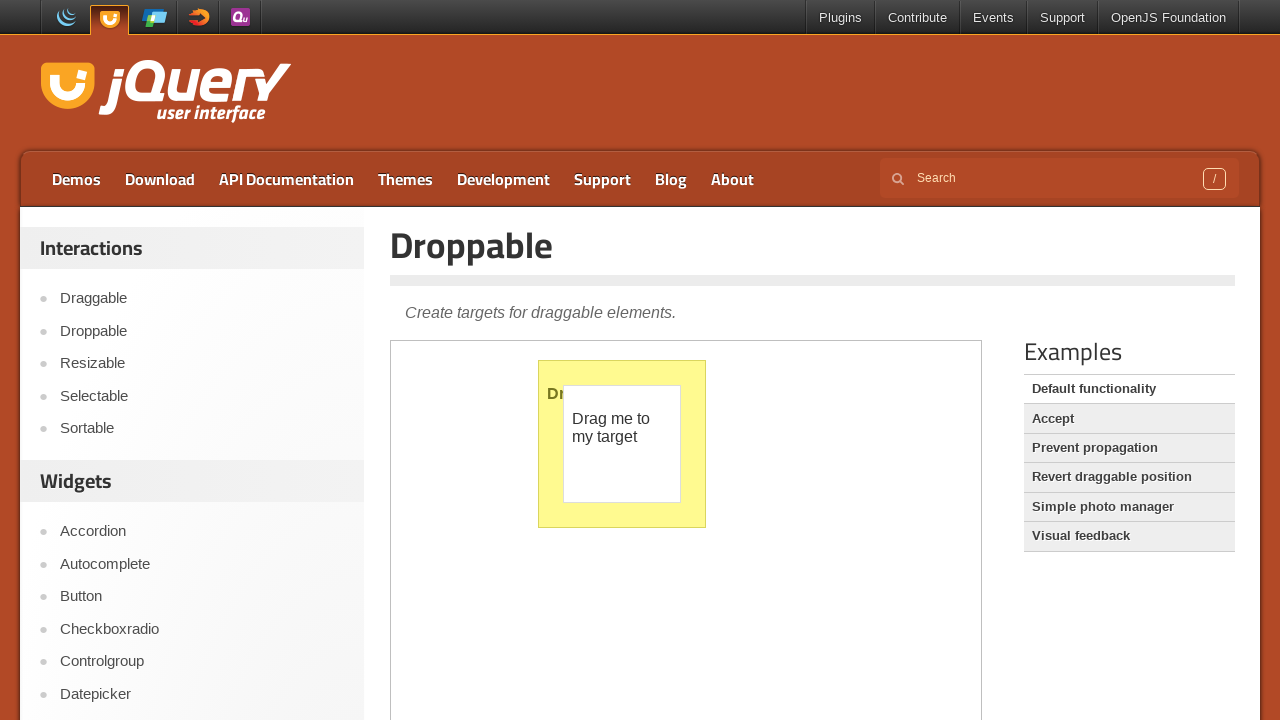